Tests registration form validation by submitting without a password and verifying the error message

Starting URL: https://parabank.parasoft.com/parabank/register.htm

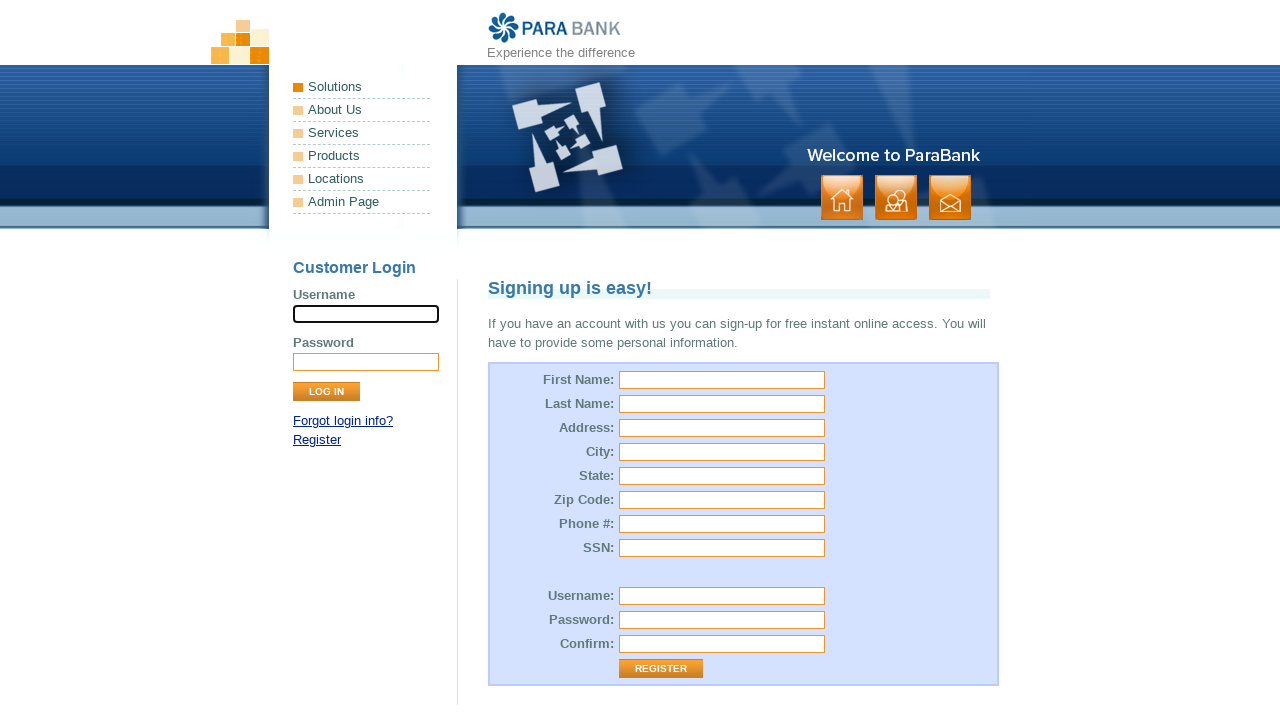

Set viewport size to 634x712
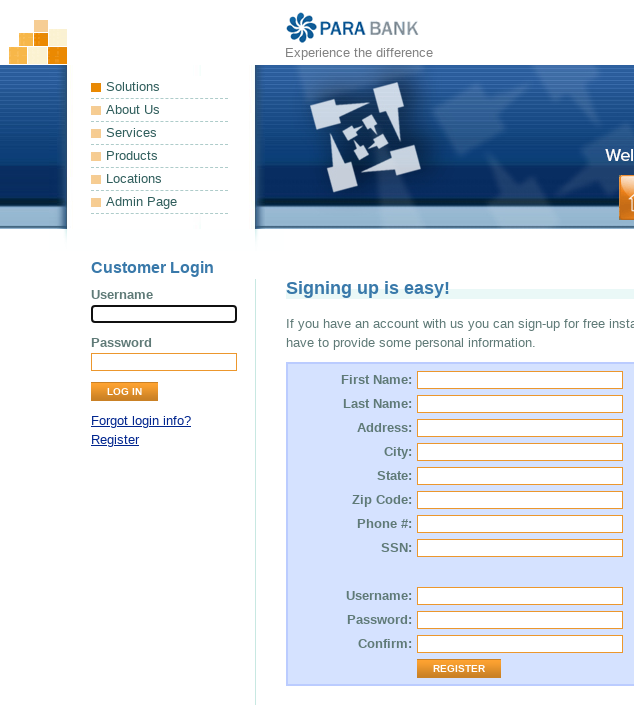

Clicked first name field at (520, 380) on #customer\.firstName
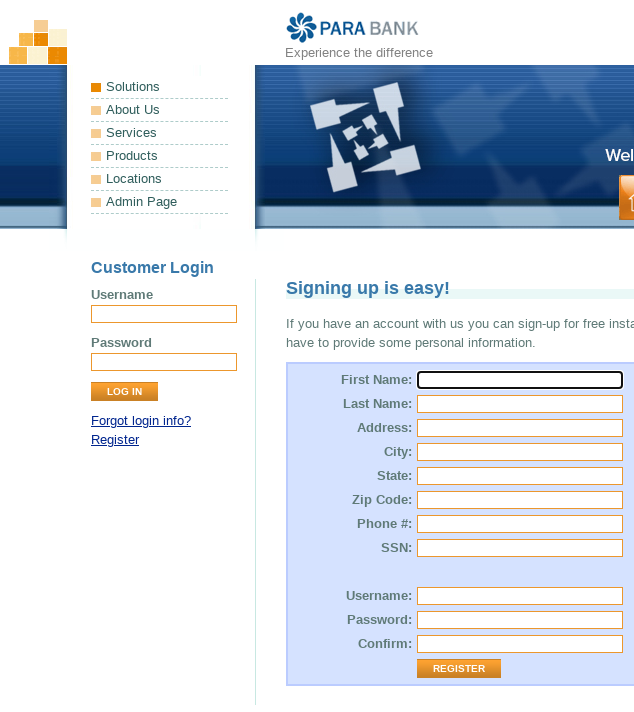

Filled first name with 'narjes' on #customer\.firstName
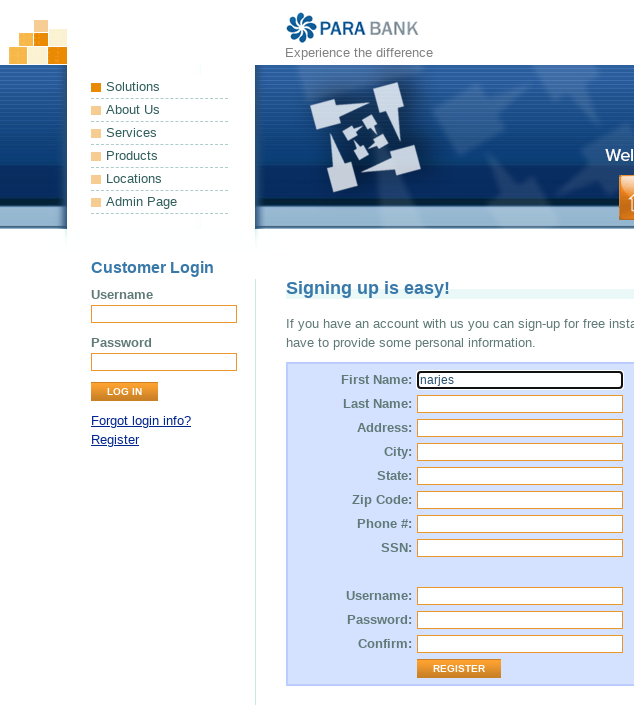

Clicked last name field at (520, 404) on #customer\.lastName
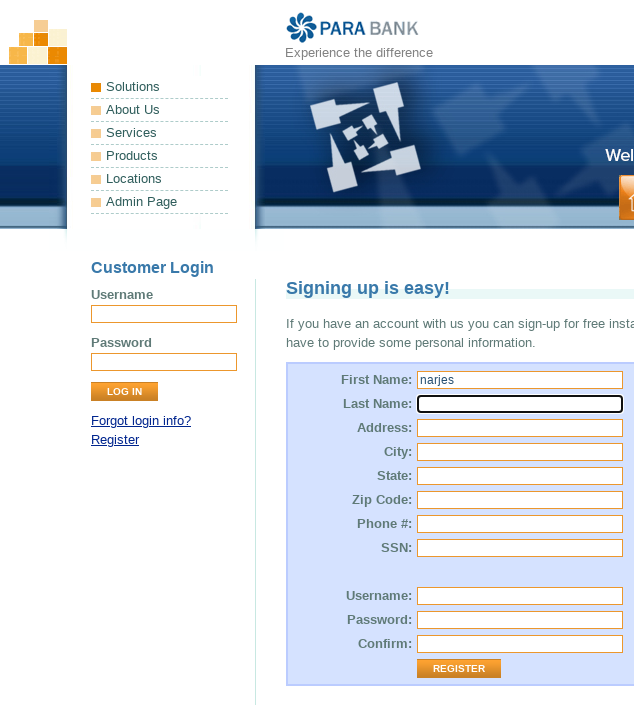

Filled last name with 'abu rabia' on #customer\.lastName
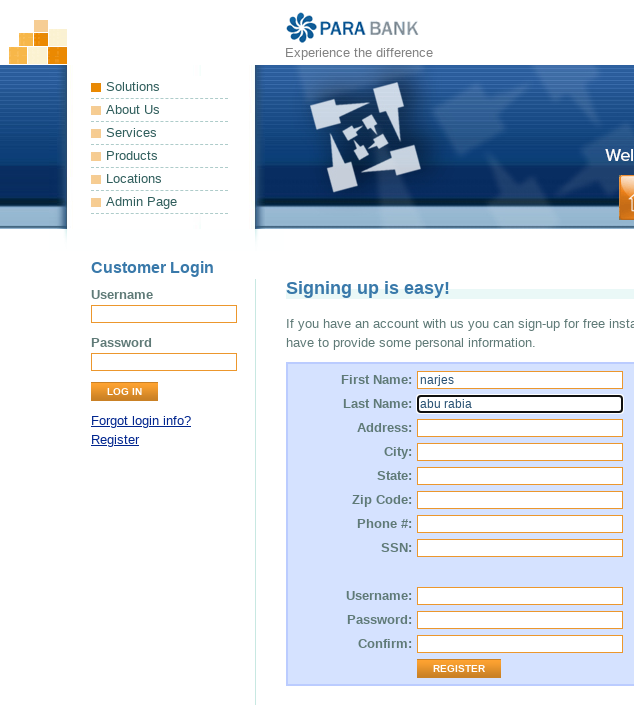

Clicked street address field at (520, 428) on #customer\.address\.street
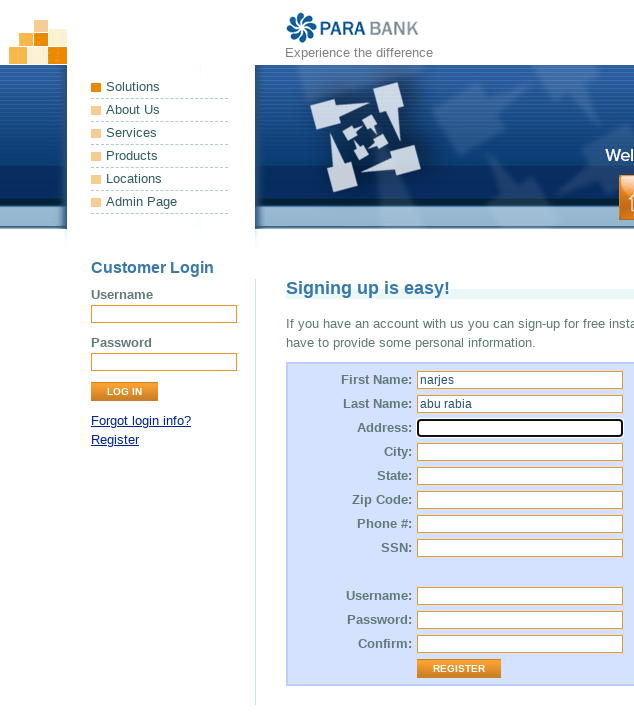

Filled street address with 'rahat' on #customer\.address\.street
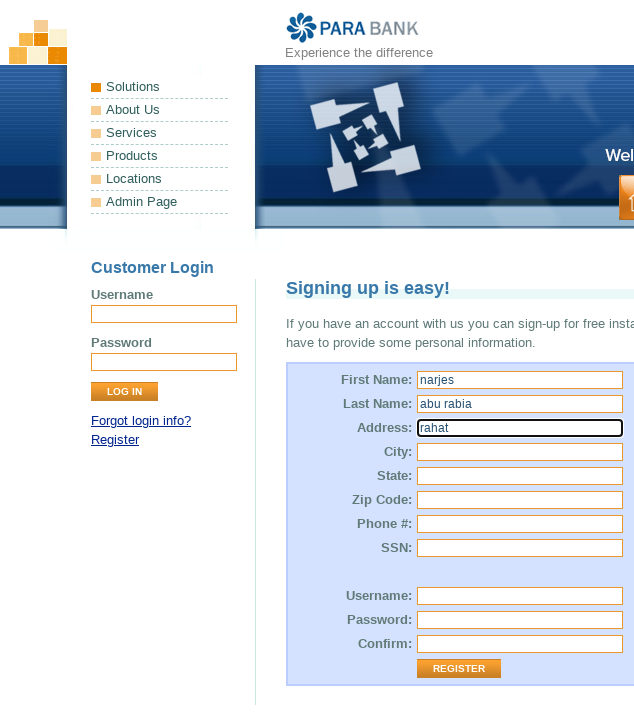

Clicked city field at (520, 452) on #customer\.address\.city
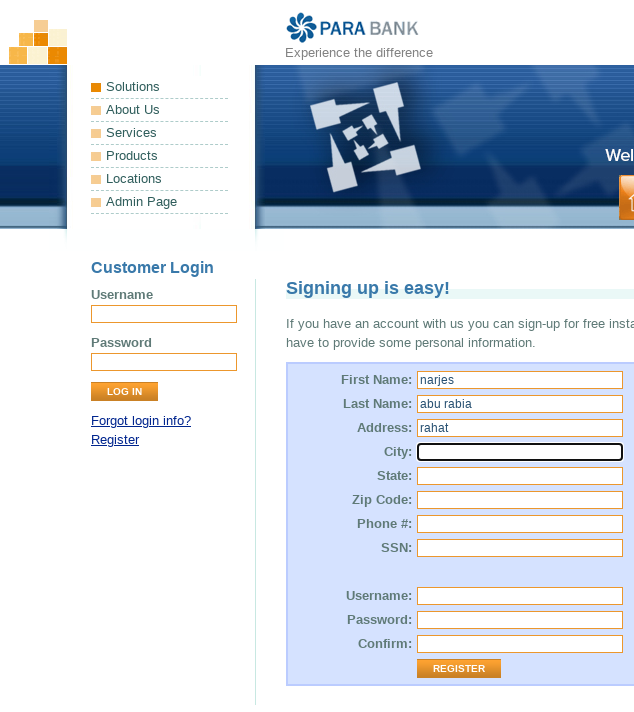

Filled city with 'rahat' on #customer\.address\.city
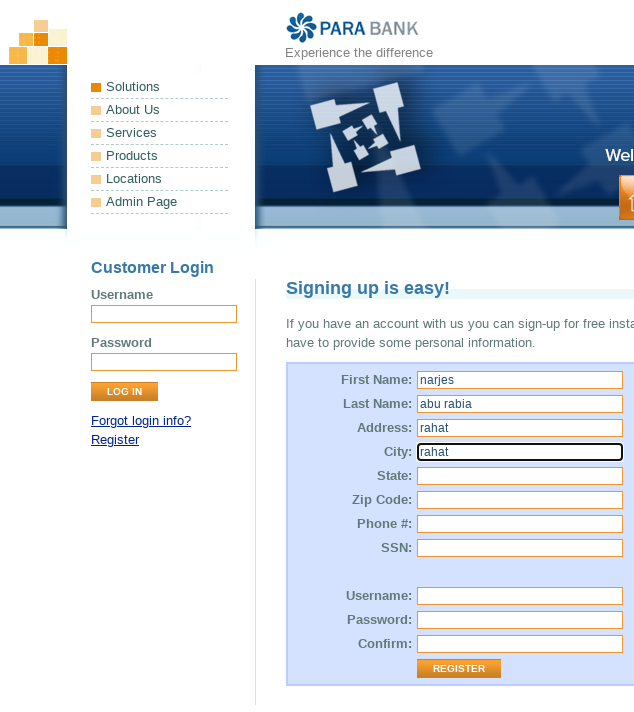

Clicked state field at (520, 476) on #customer\.address\.state
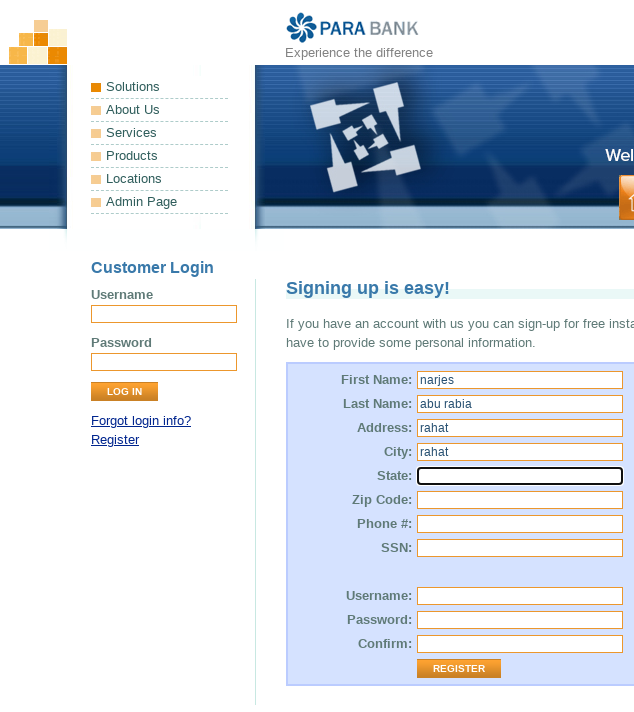

Filled state with 'rahat' on #customer\.address\.state
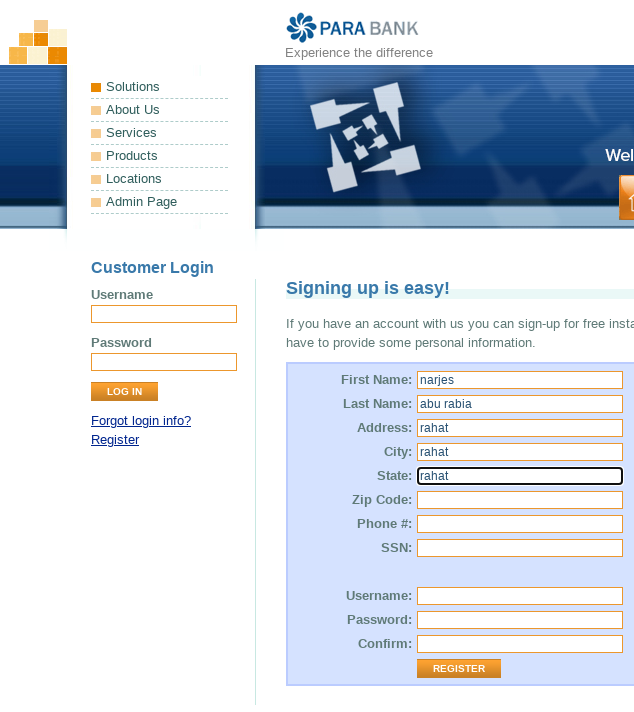

Clicked zip code field at (520, 500) on #customer\.address\.zipCode
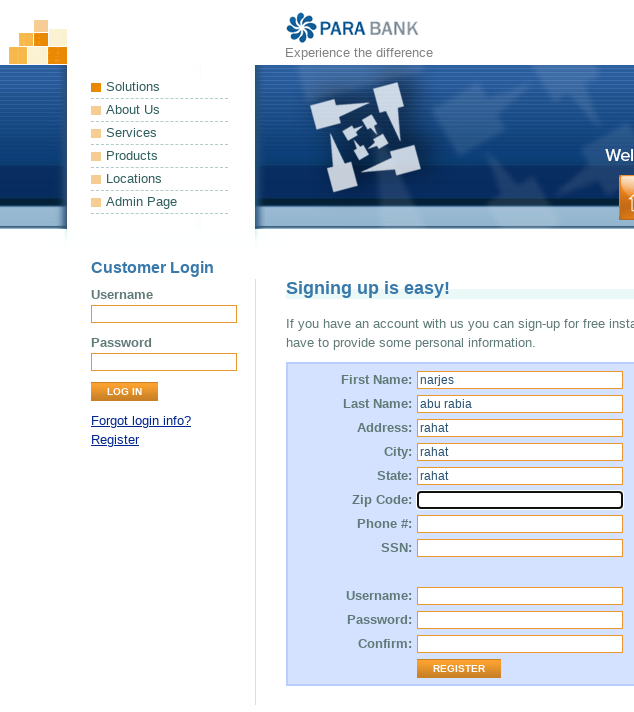

Filled zip code with '23456' on #customer\.address\.zipCode
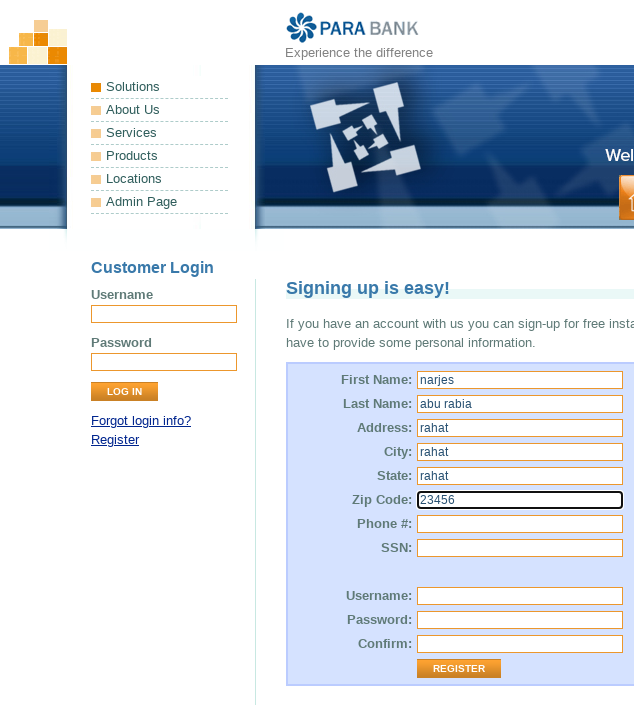

Clicked phone number field at (520, 524) on #customer\.phoneNumber
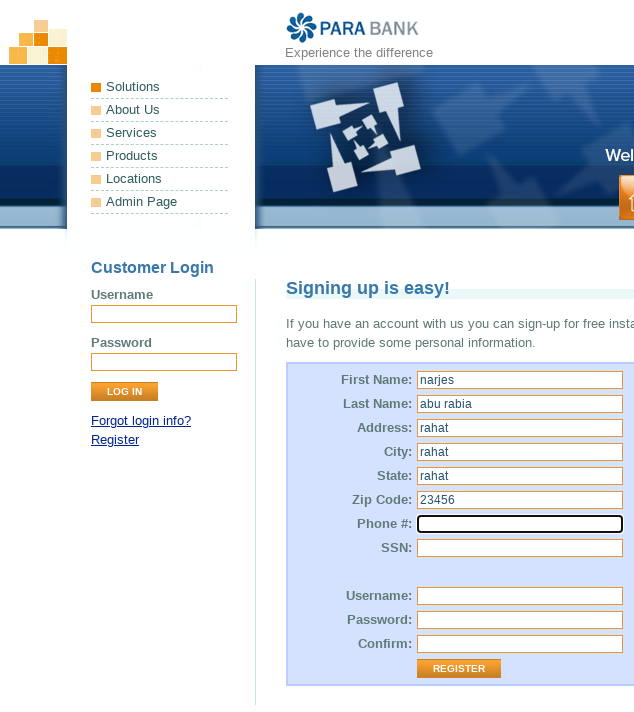

Filled phone number with '0525167966' on #customer\.phoneNumber
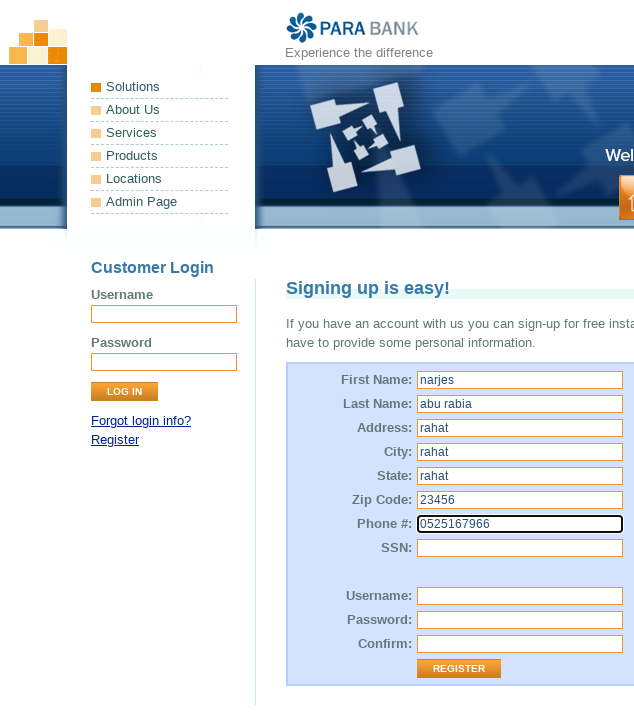

Clicked SSN field at (520, 548) on #customer\.ssn
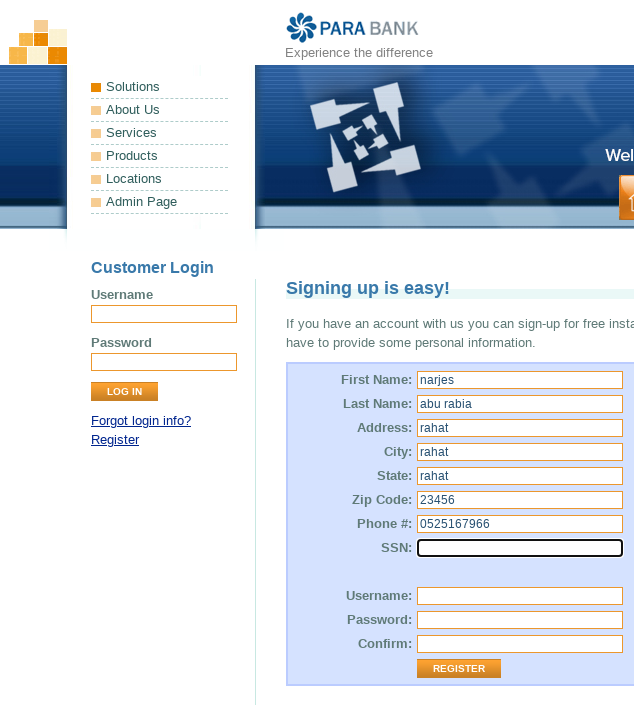

Filled SSN with '8765' on #customer\.ssn
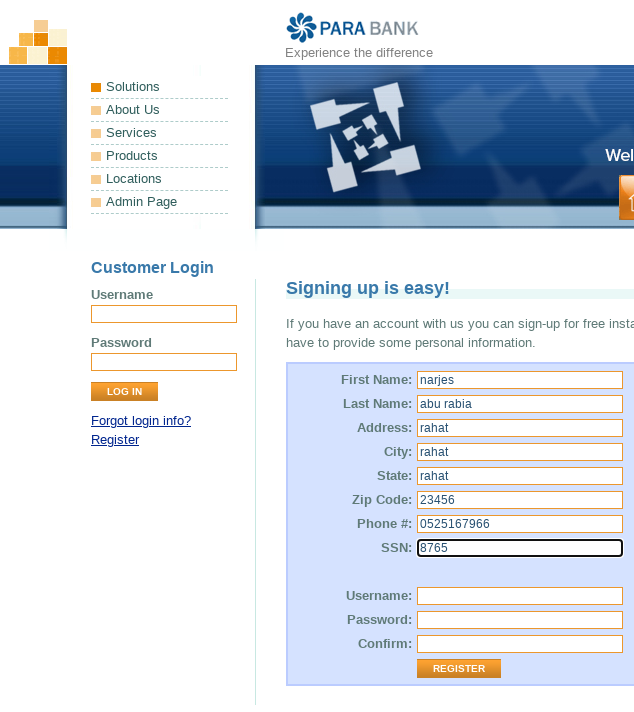

Clicked username field at (520, 596) on #customer\.username
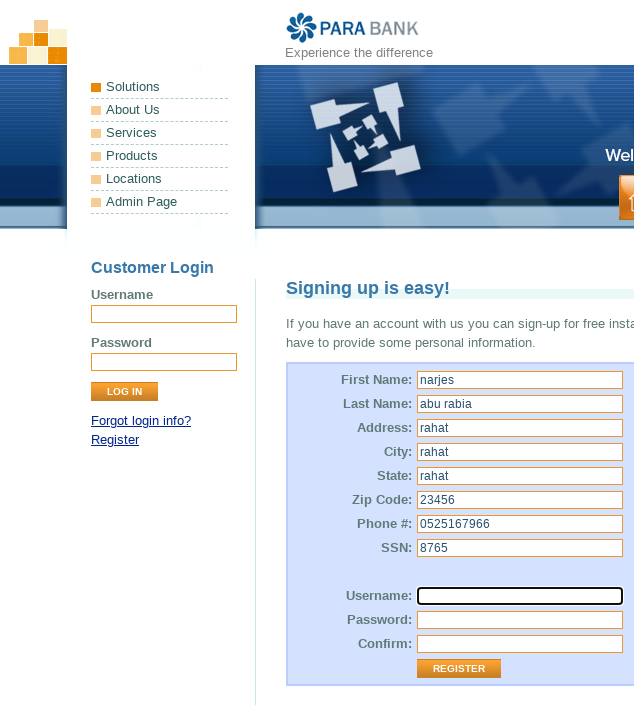

Filled username with 'mariam' on #customer\.username
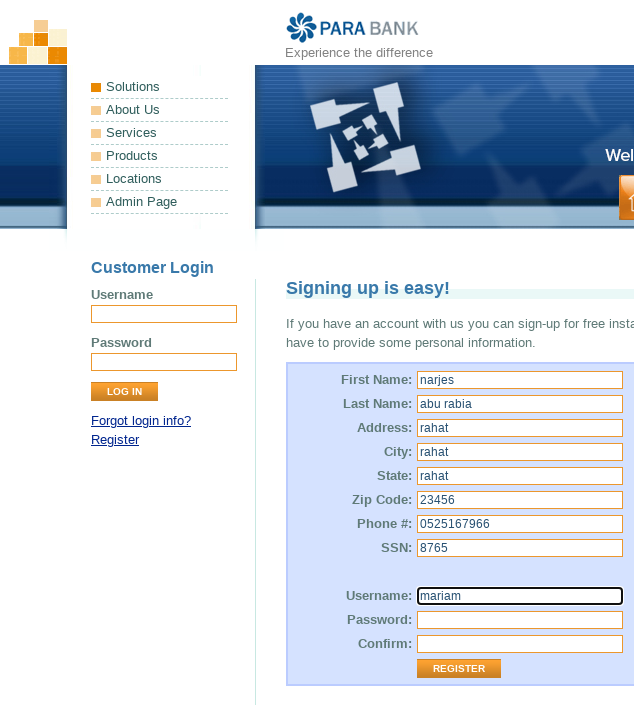

Clicked register button to submit form without password at (459, 669) on td > .button
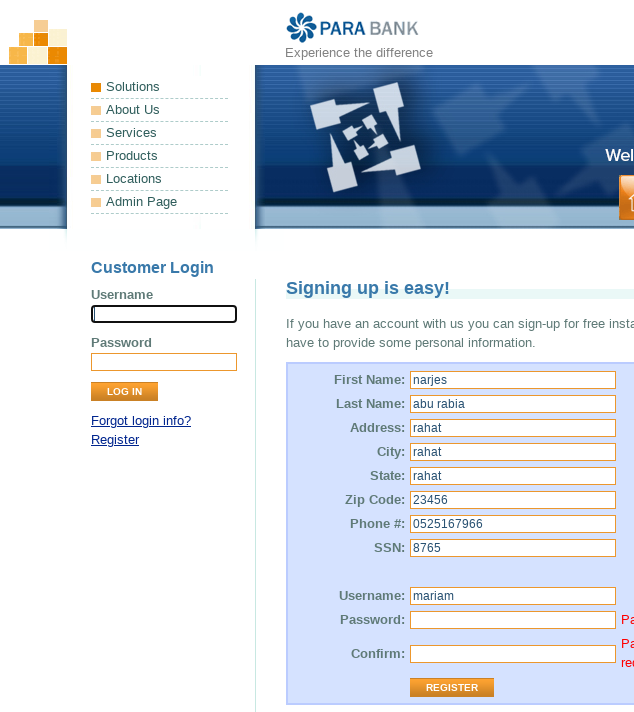

Password error message element appeared
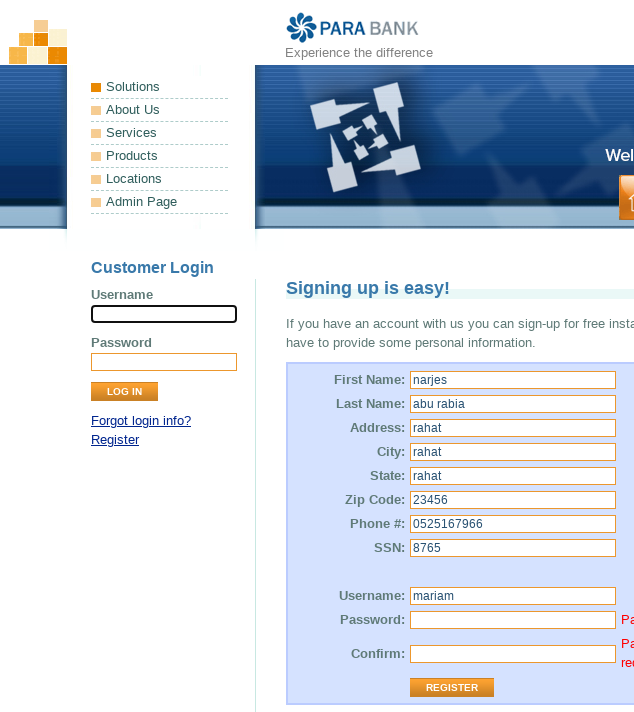

Verified error message displays 'Password is required.'
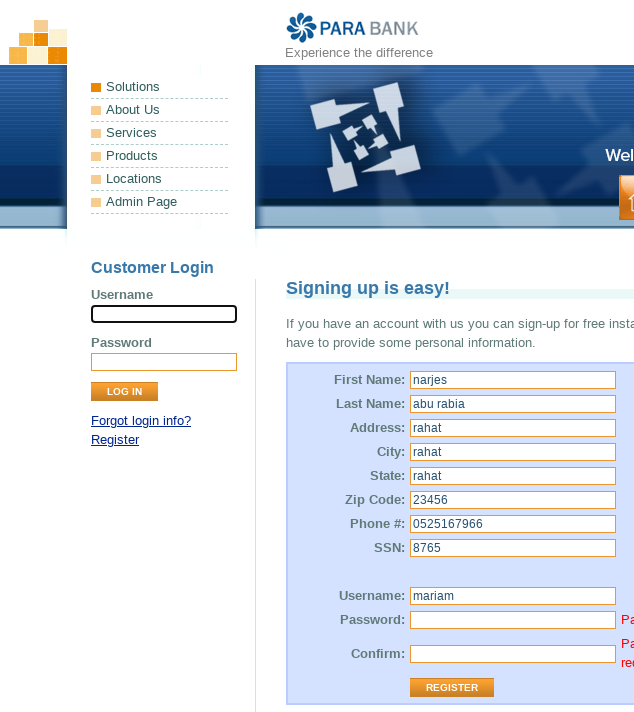

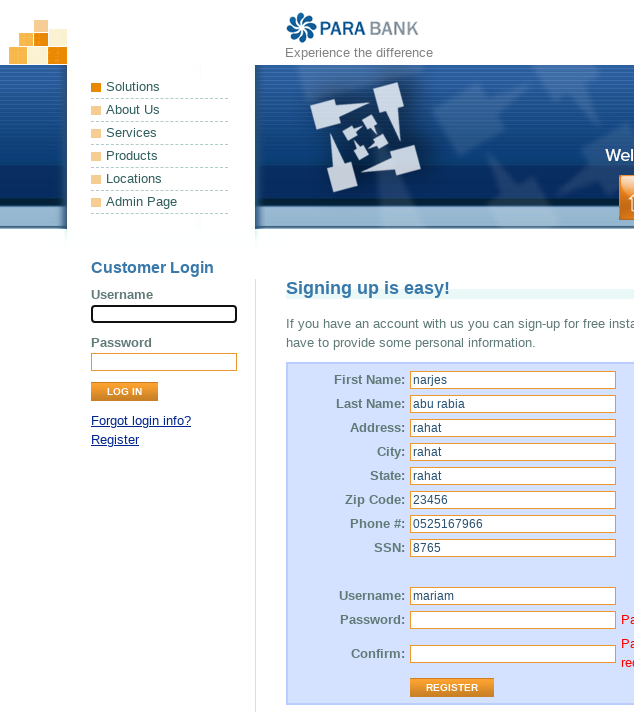